Tests invalid email input using only integers to verify form validation

Starting URL: https://app.cloudqa.io/home/AutomationPracticeForm

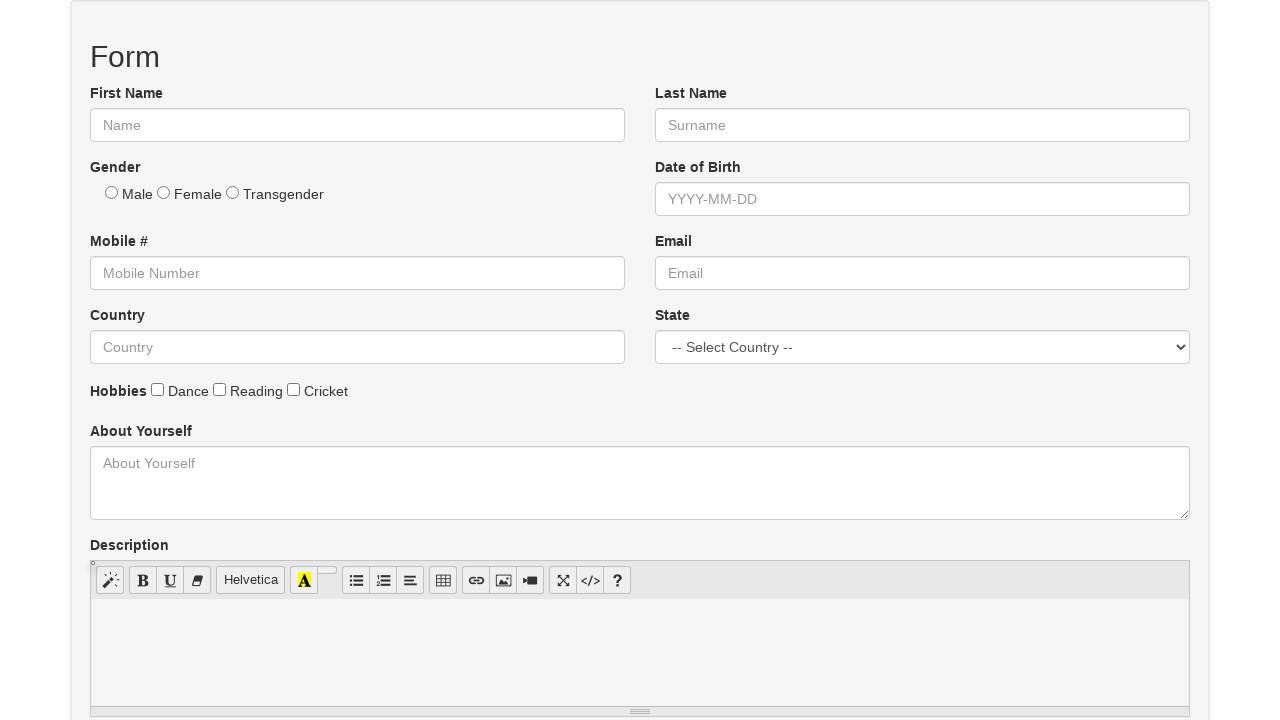

Filled email field with invalid integer value '987654' on //input[@type='text' and @id='email']
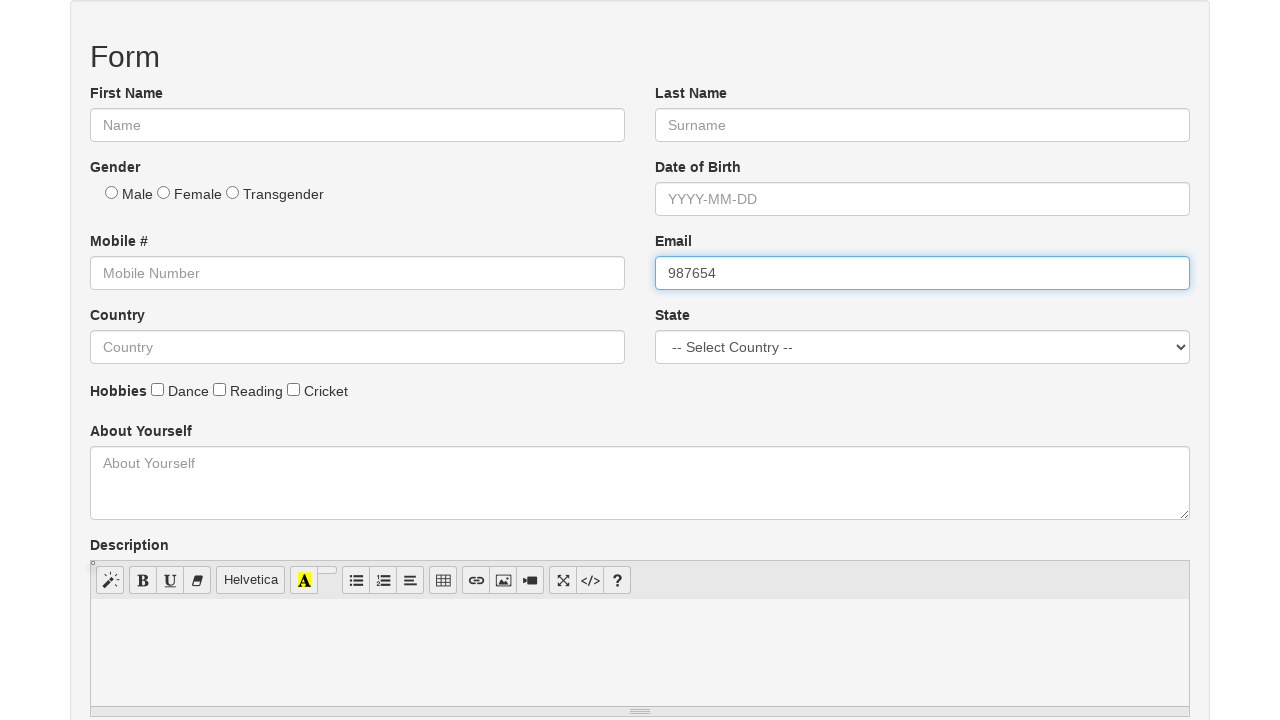

Filled date of birth field with '1991-07-14' on //input[@type='text' and @id='dob']
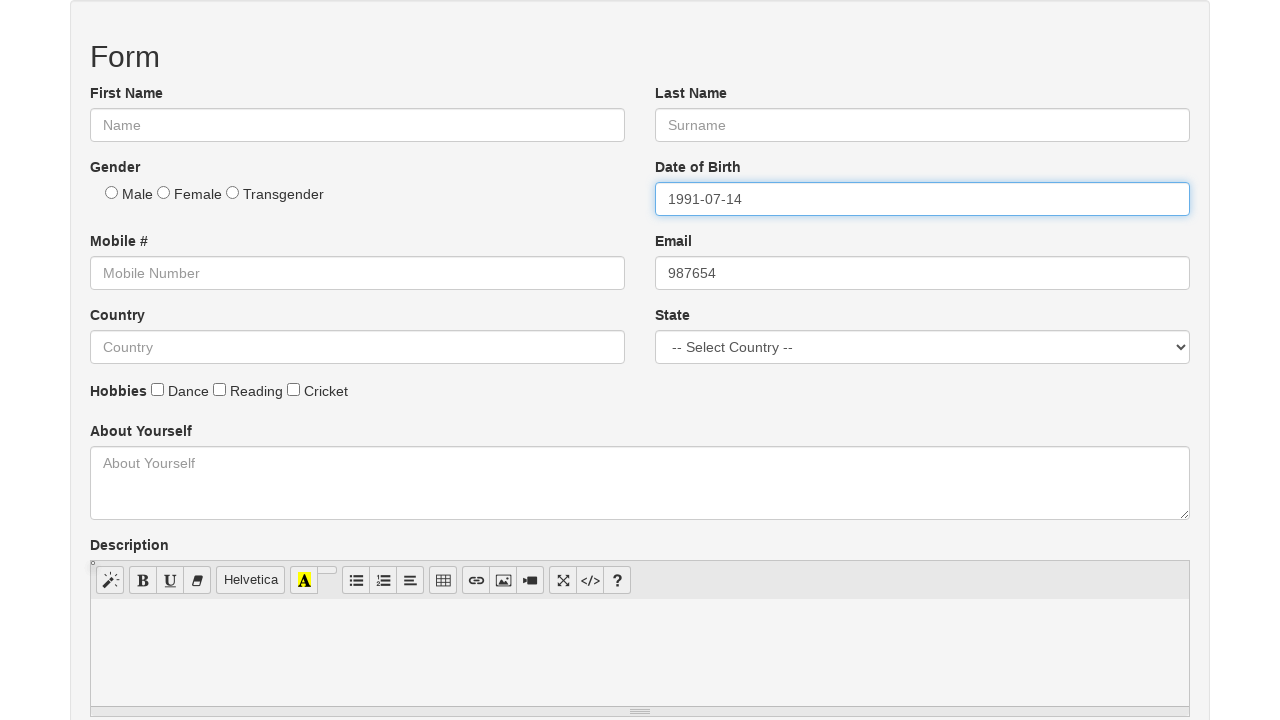

Filled mobile number field with '6543210987' on //input[@type='number' and @id='mobile']
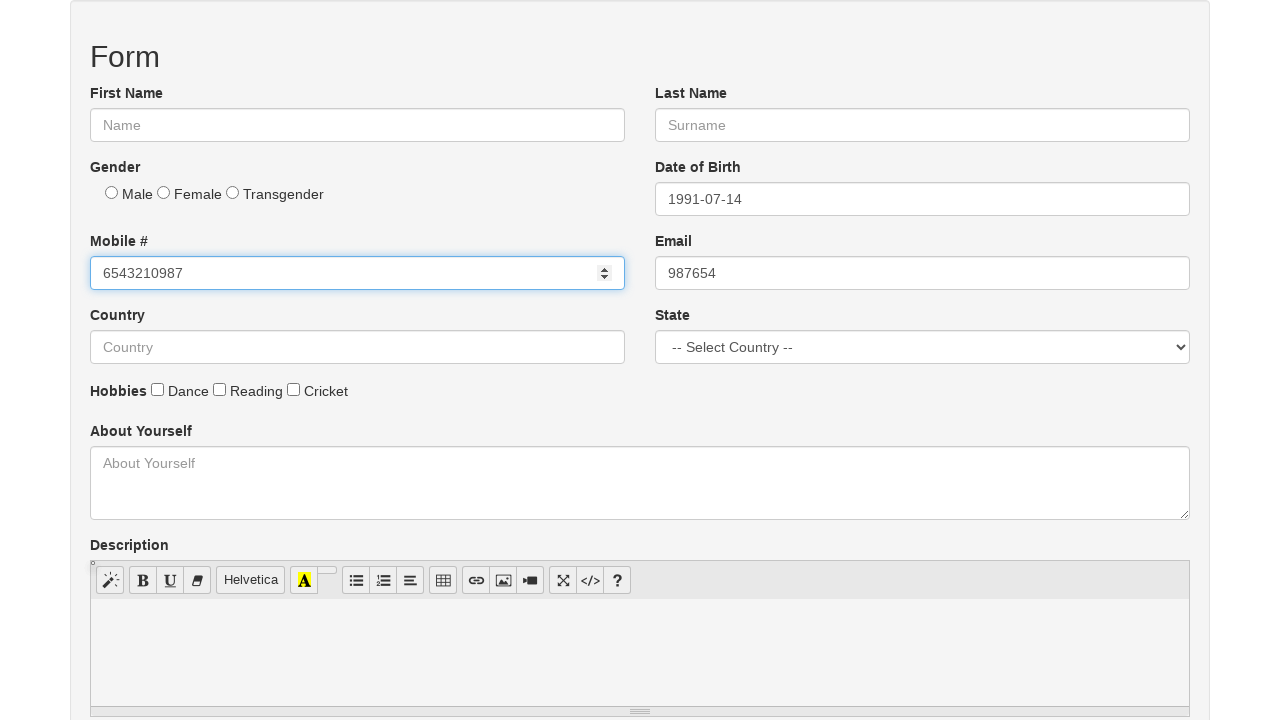

Clicked agree checkbox at (96, 360) on xpath=//*[@id='Agree']
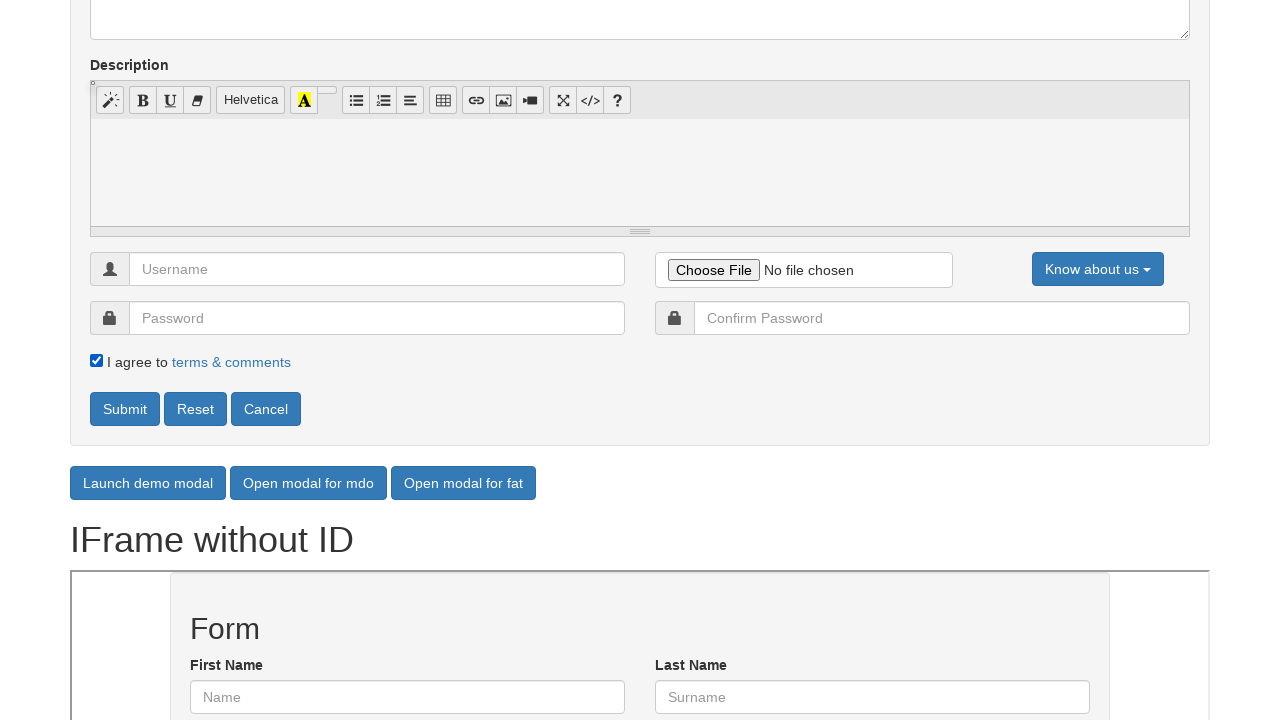

Submitted form by pressing Enter on submit button on //*[@id='automationtestform']/div[4]/button[1]
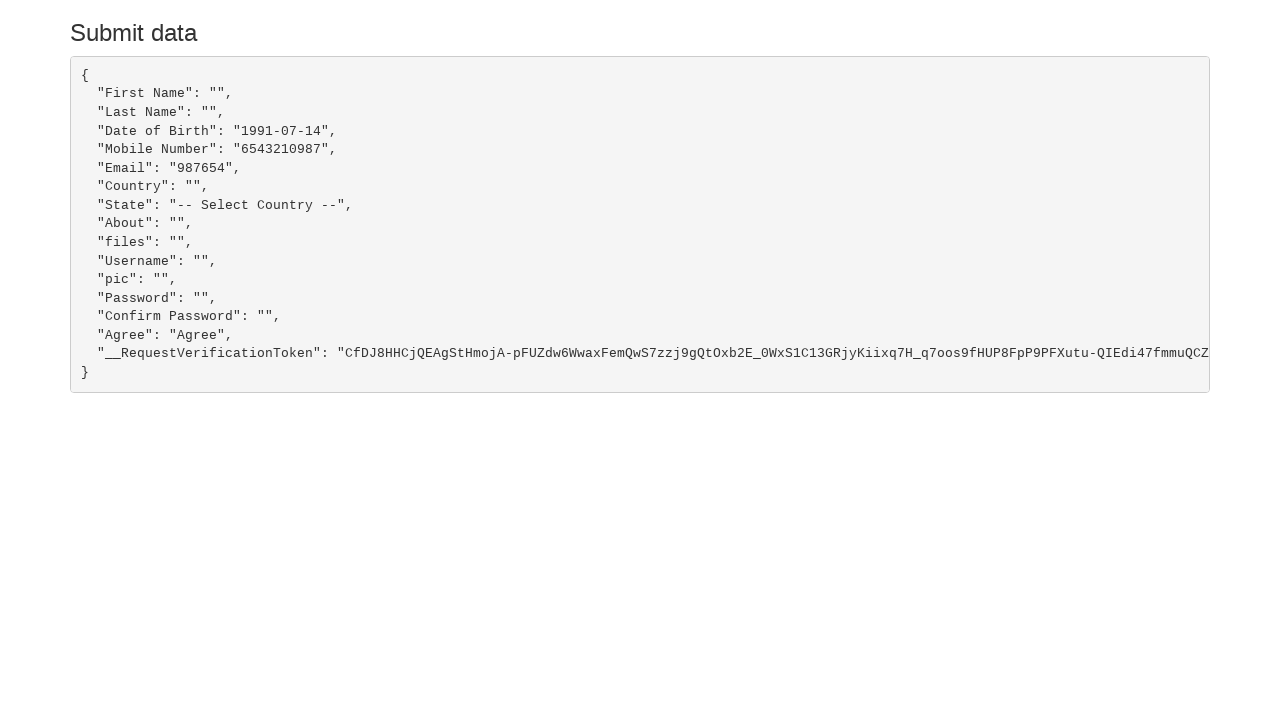

Form submission result displayed
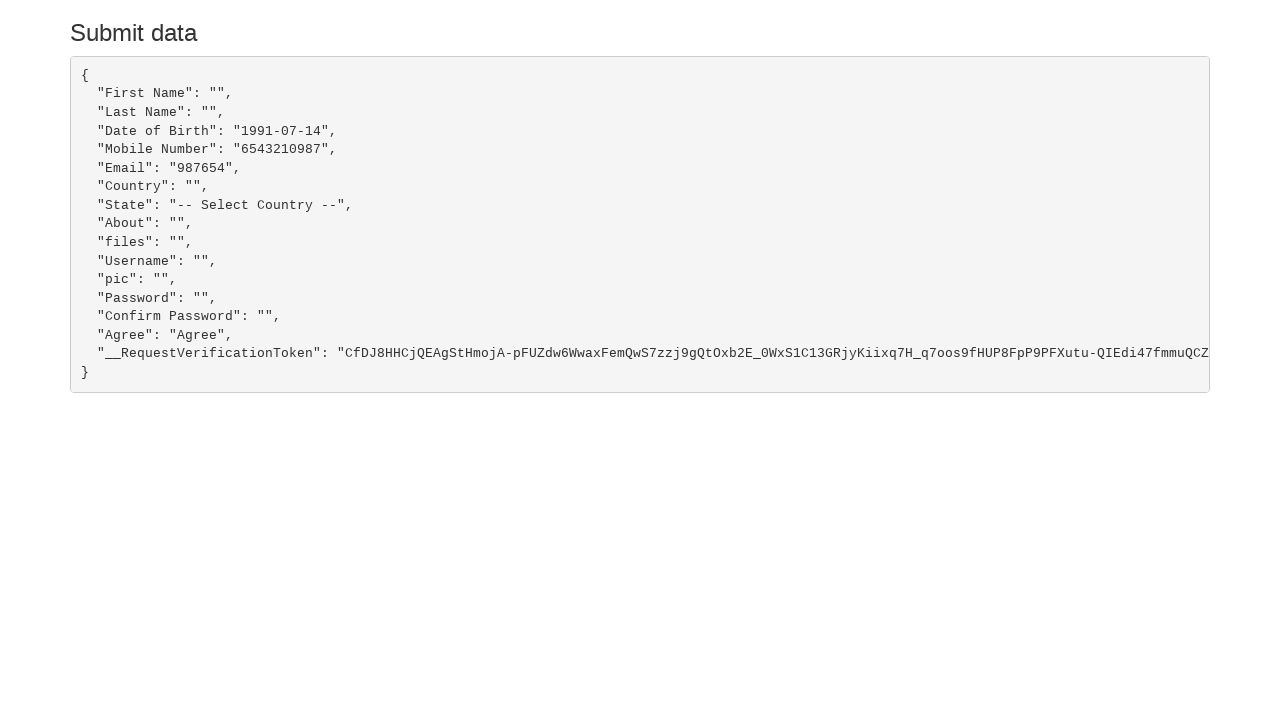

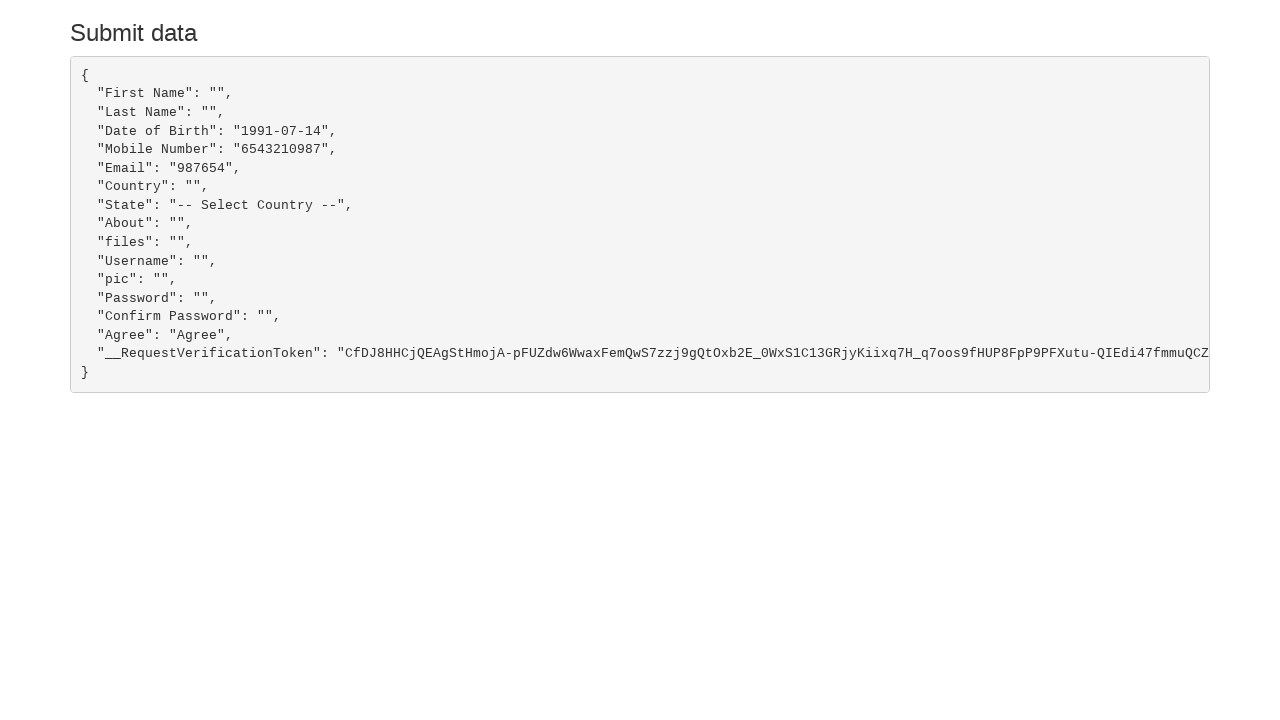